Verifies the table header names on the Y page match expected values: Language, Author, Date, Comments, Rate

Starting URL: https://www.99-bottles-of-beer.net

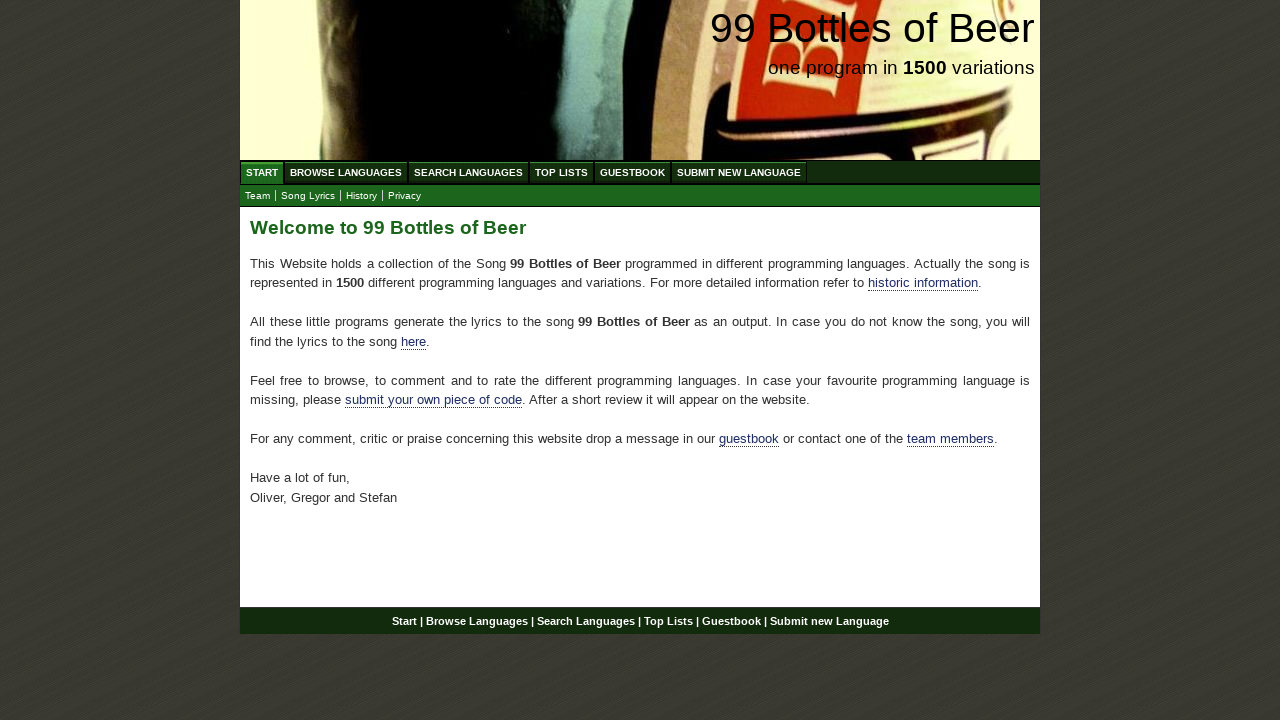

Clicked Browse Languages menu at (346, 172) on text=Browse Languages
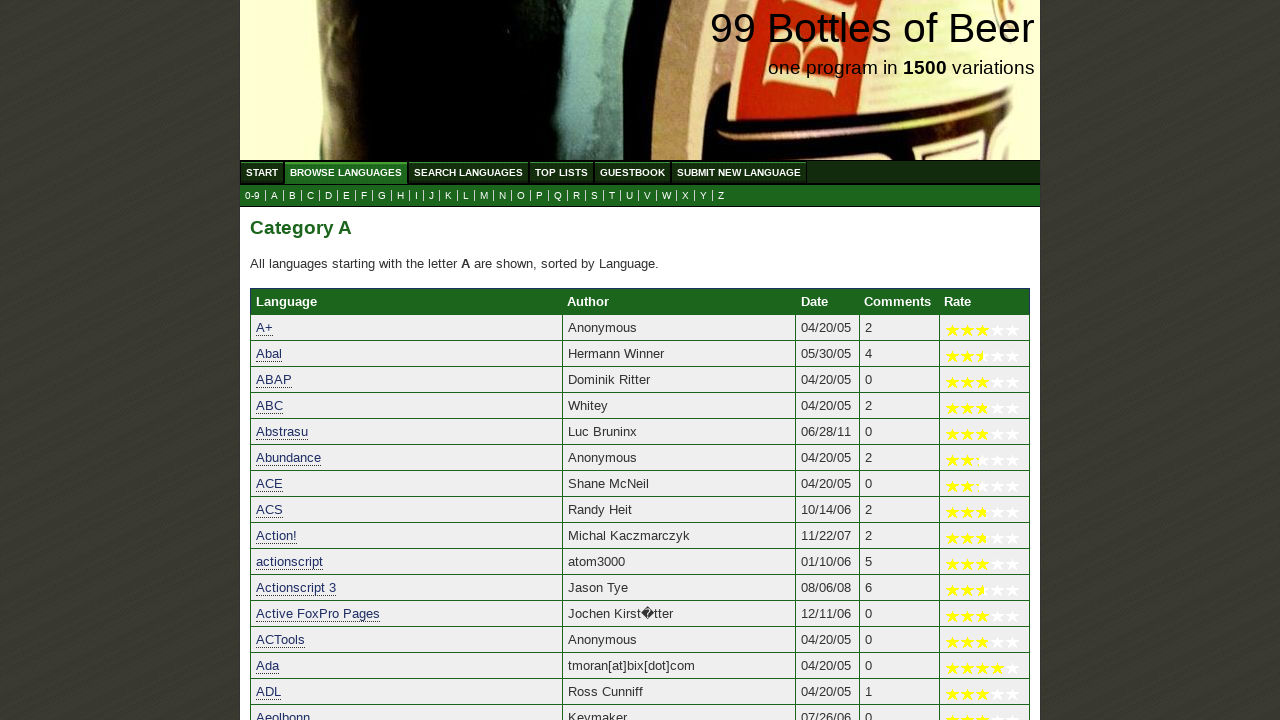

Clicked Y submenu to navigate to languages starting with Y at (704, 196) on a[href='y.html']
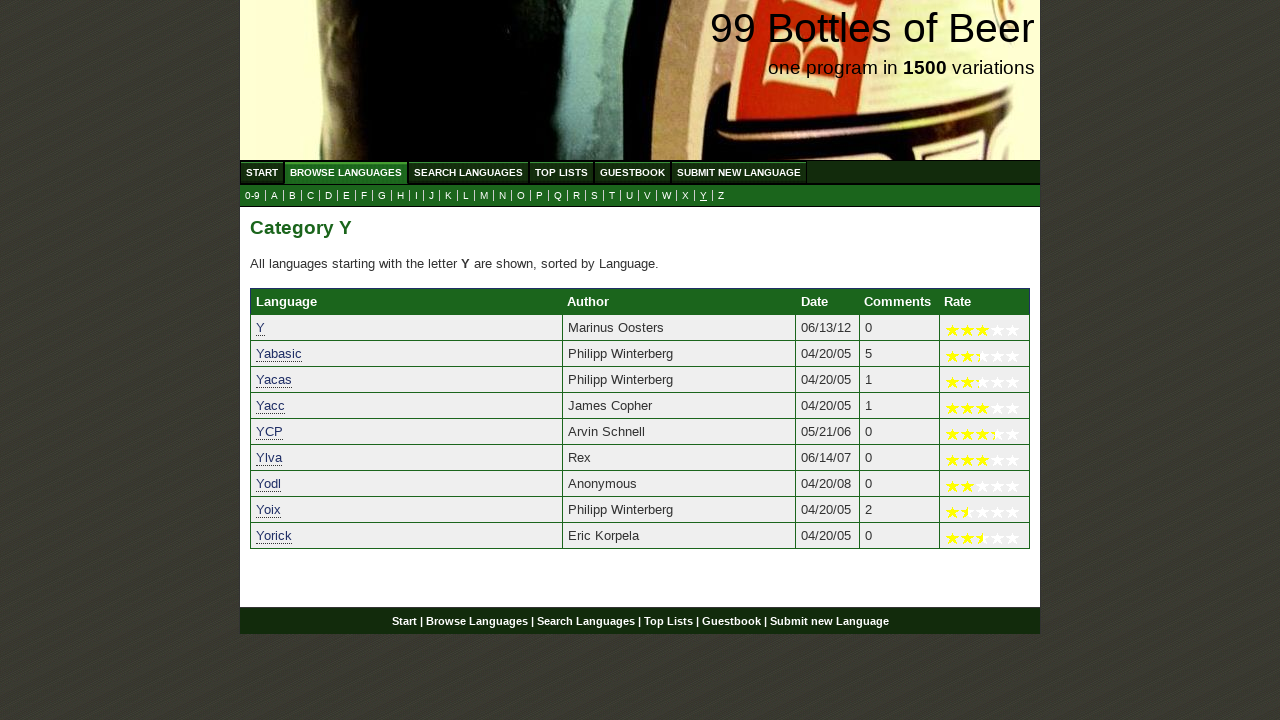

Table headers loaded on Y page
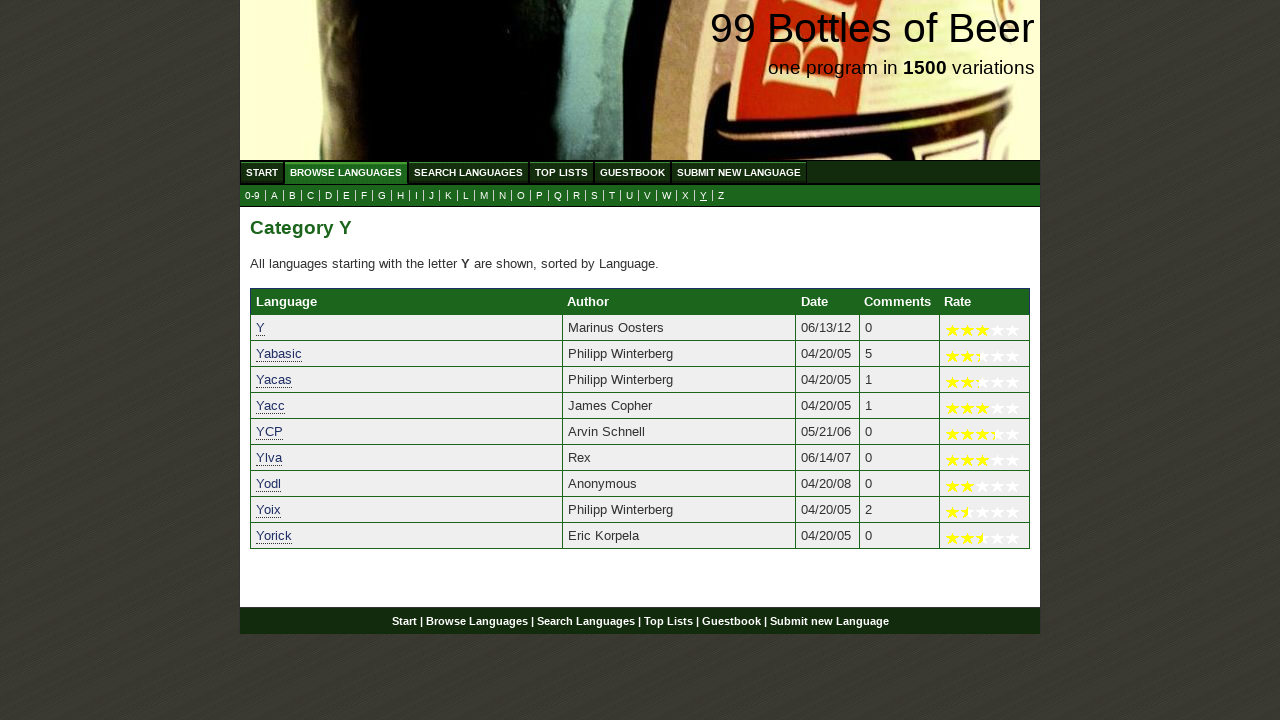

Verified table header names: Language, Author, Date, Comments, Rate
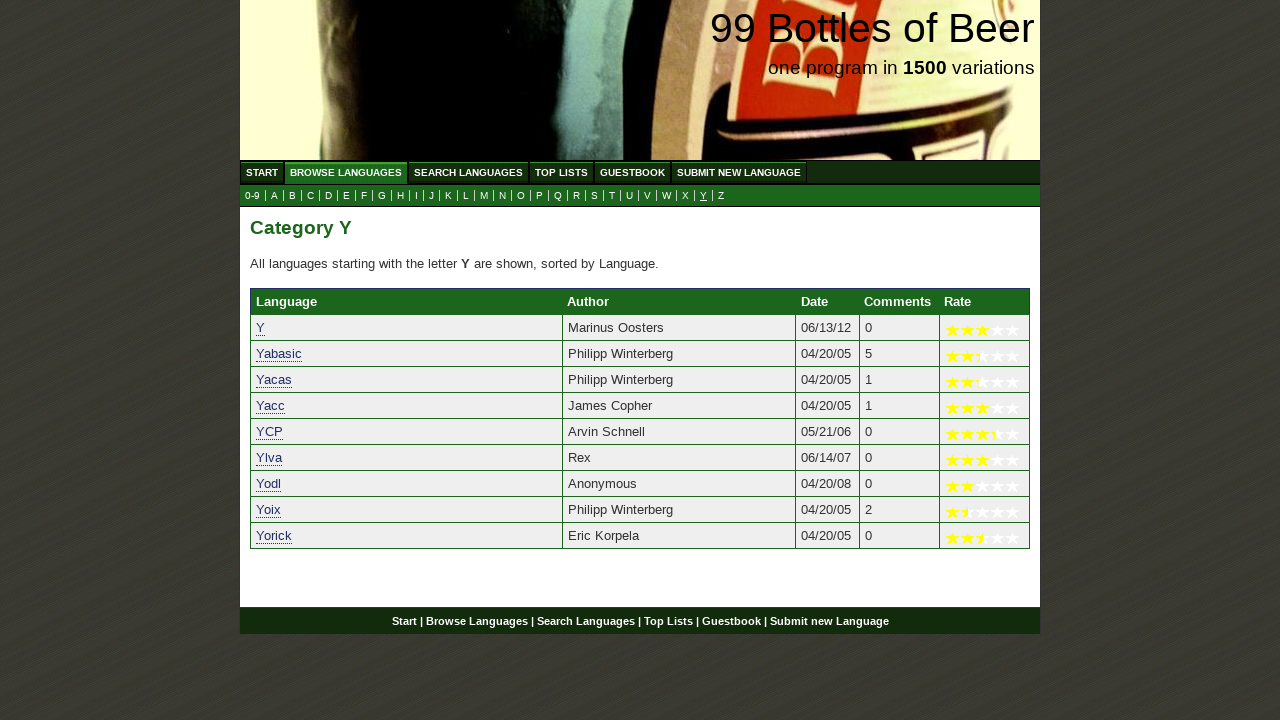

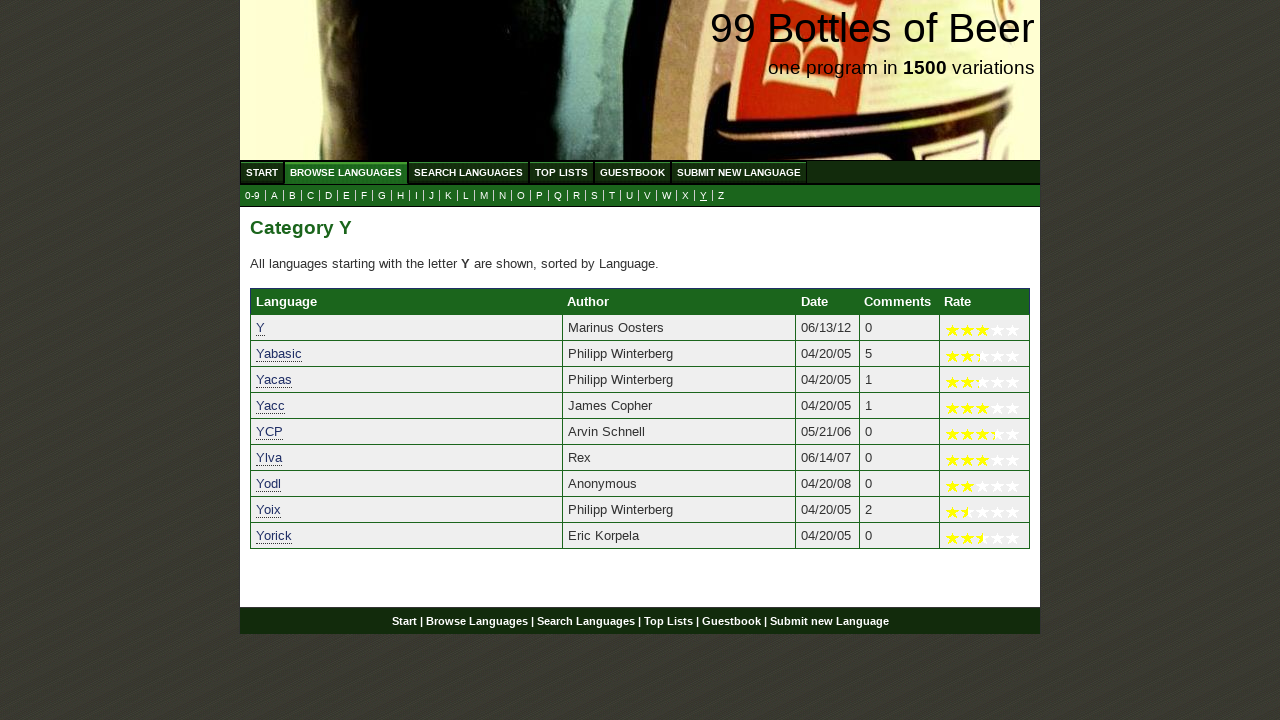